Tests Mailchimp signup form password validation by entering different password patterns and verifying that the corresponding validation indicators appear (lowercase, uppercase, number, special characters, minimum length) while the submit button remains disabled.

Starting URL: https://login.mailchimp.com/signup/

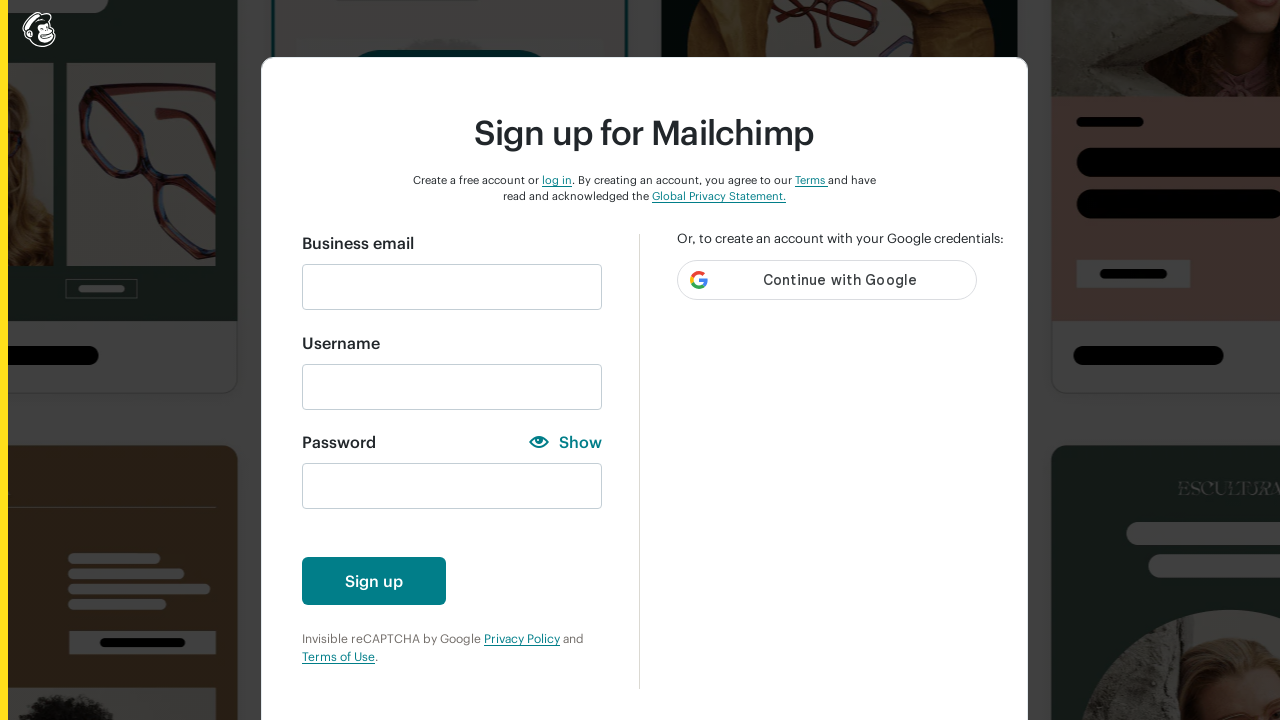

Filled email field with 'testuser7842@example.com' on #email
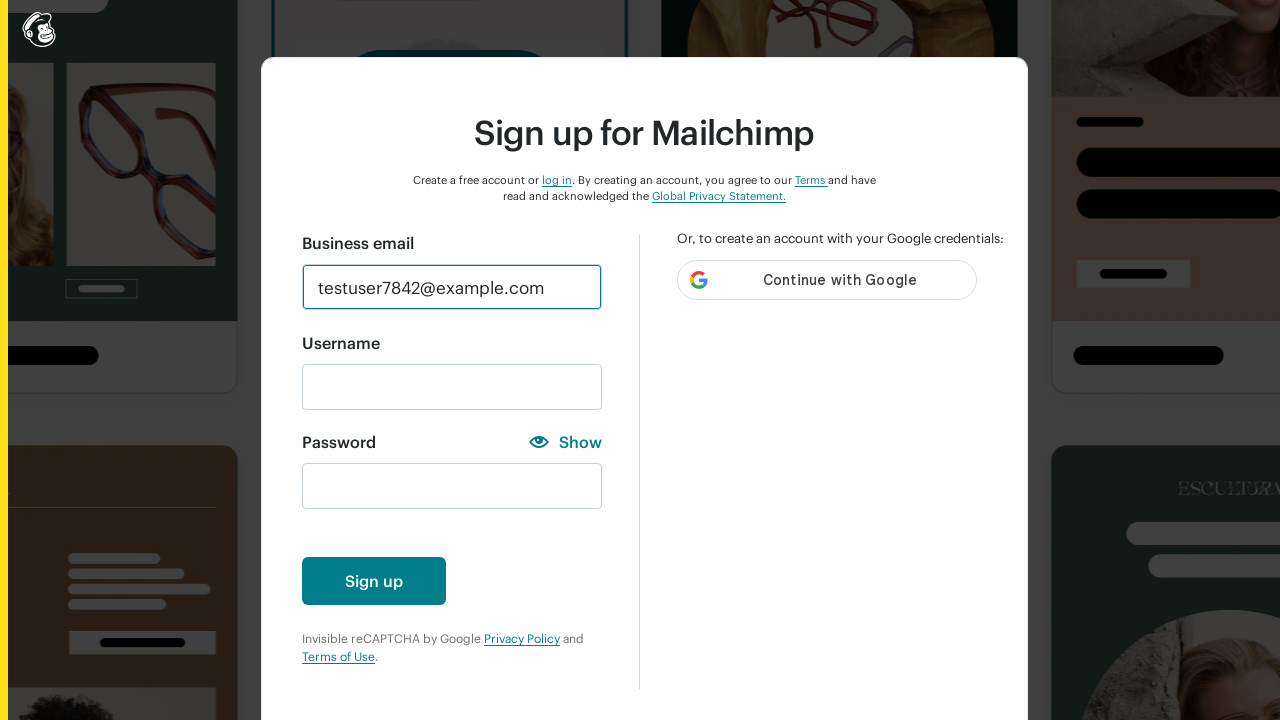

Filled username field with 'testuser7842' on #new_username
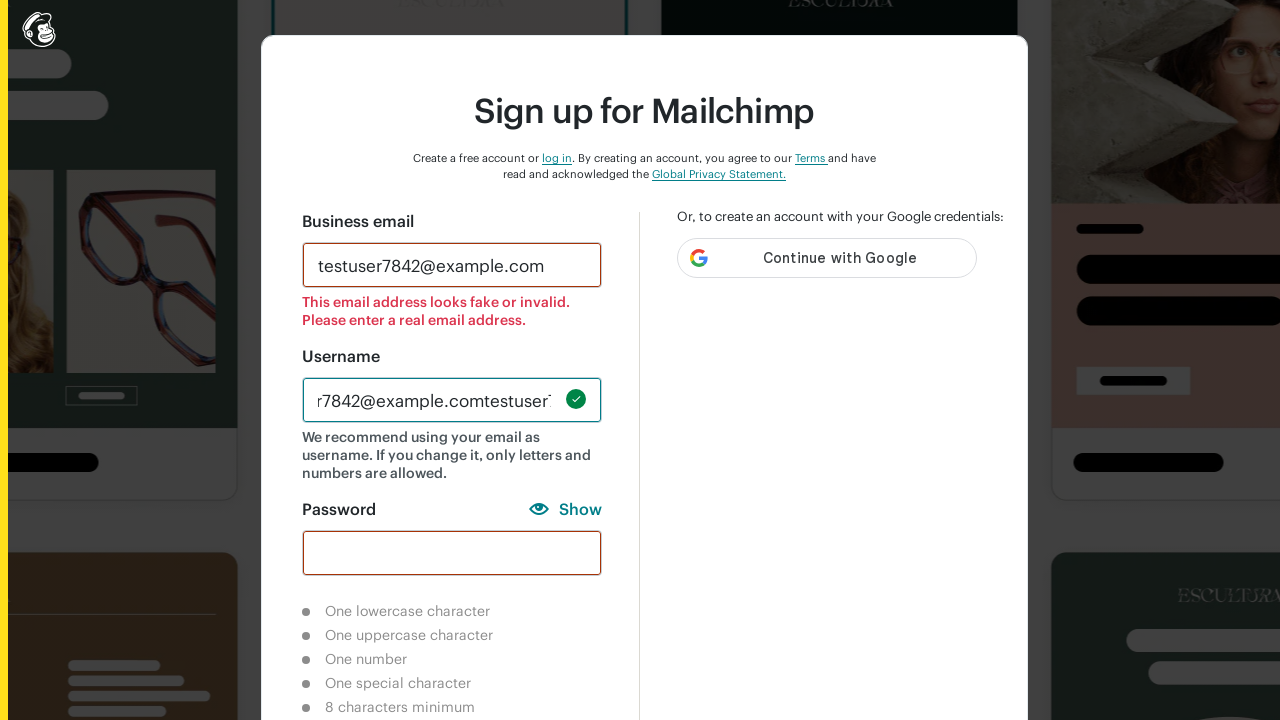

Entered password 'auto' to test lowercase character validation on #new_password
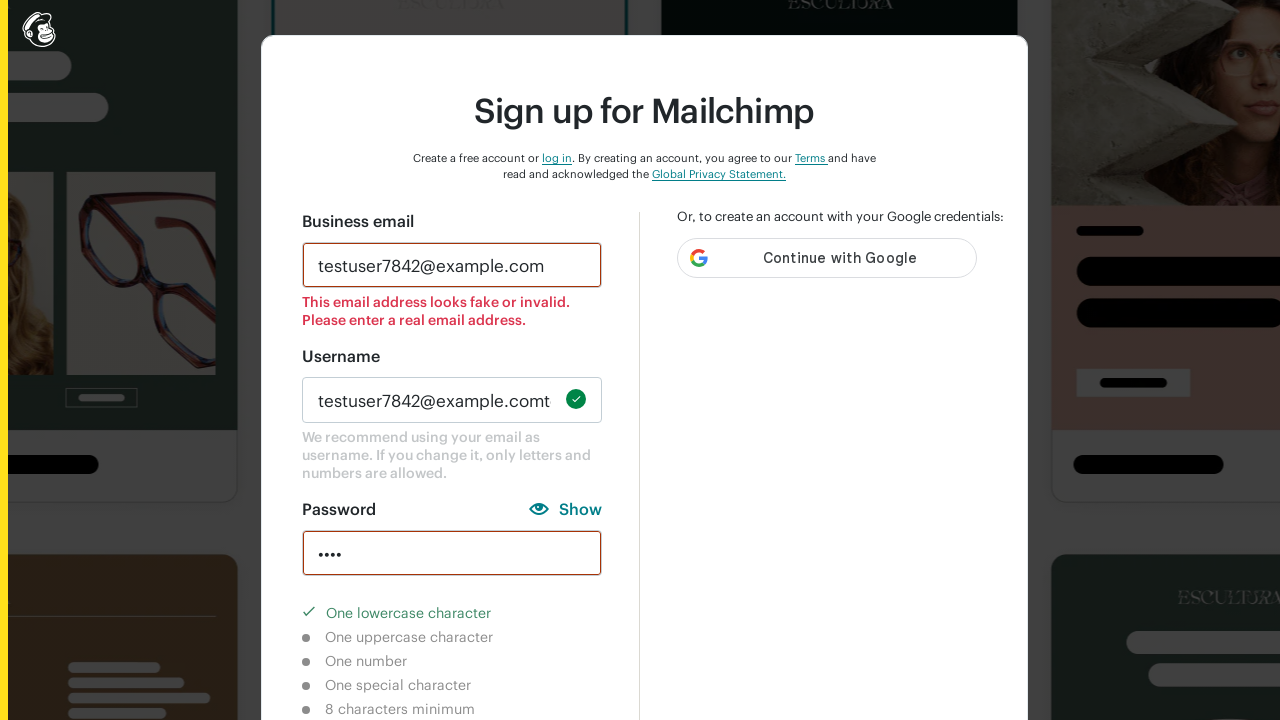

Waited 1 second for validation UI to update
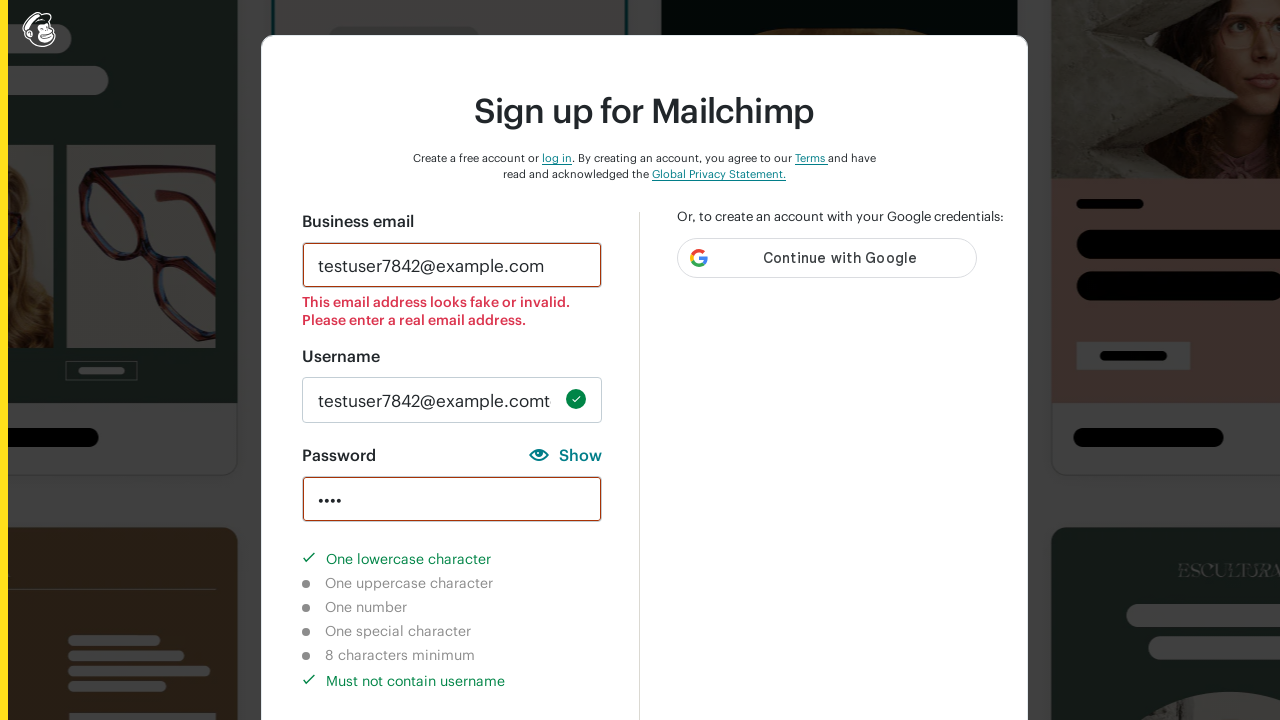

Verified lowercase character validation indicator is visible and completed
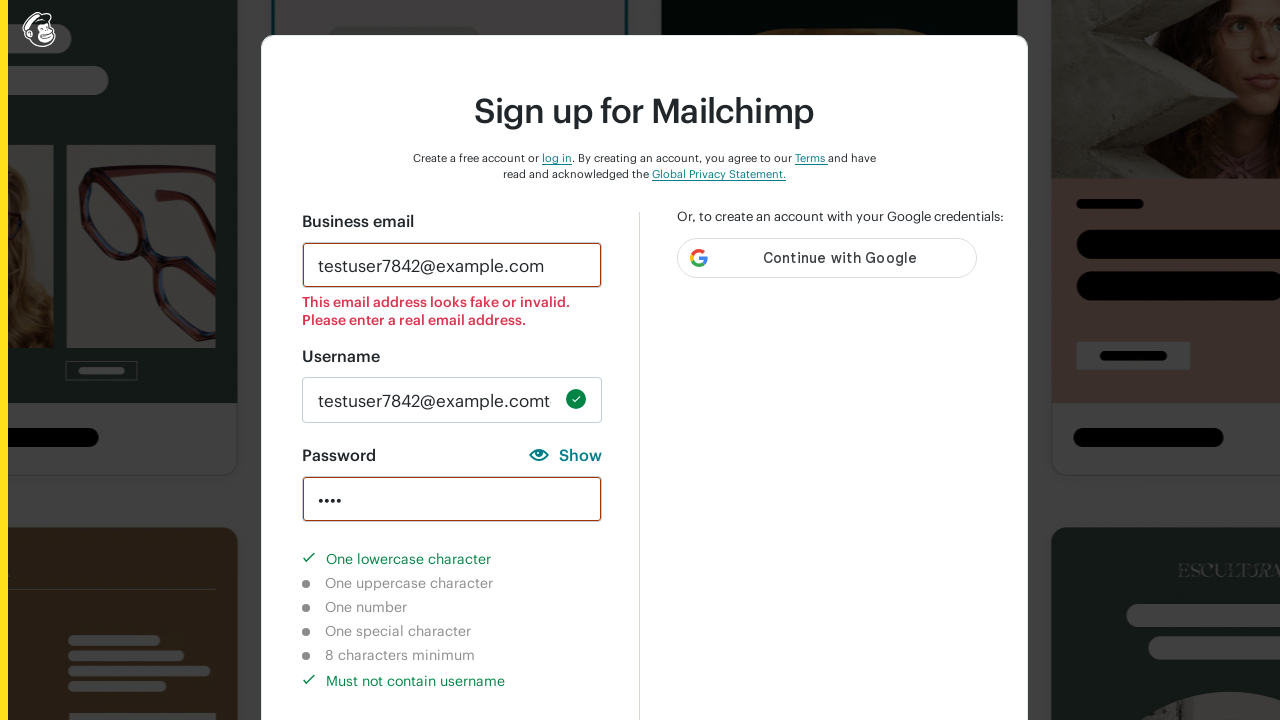

Cleared password field on #new_password
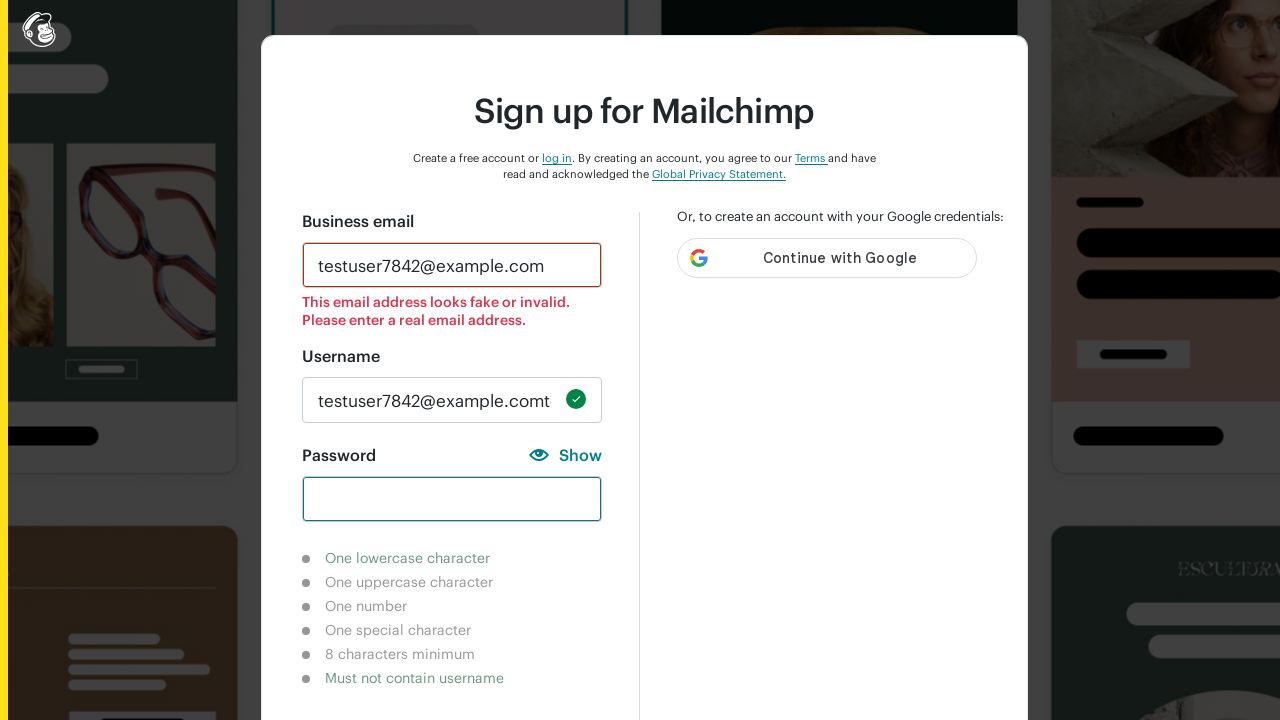

Entered password 'Auto' to test uppercase character validation on #new_password
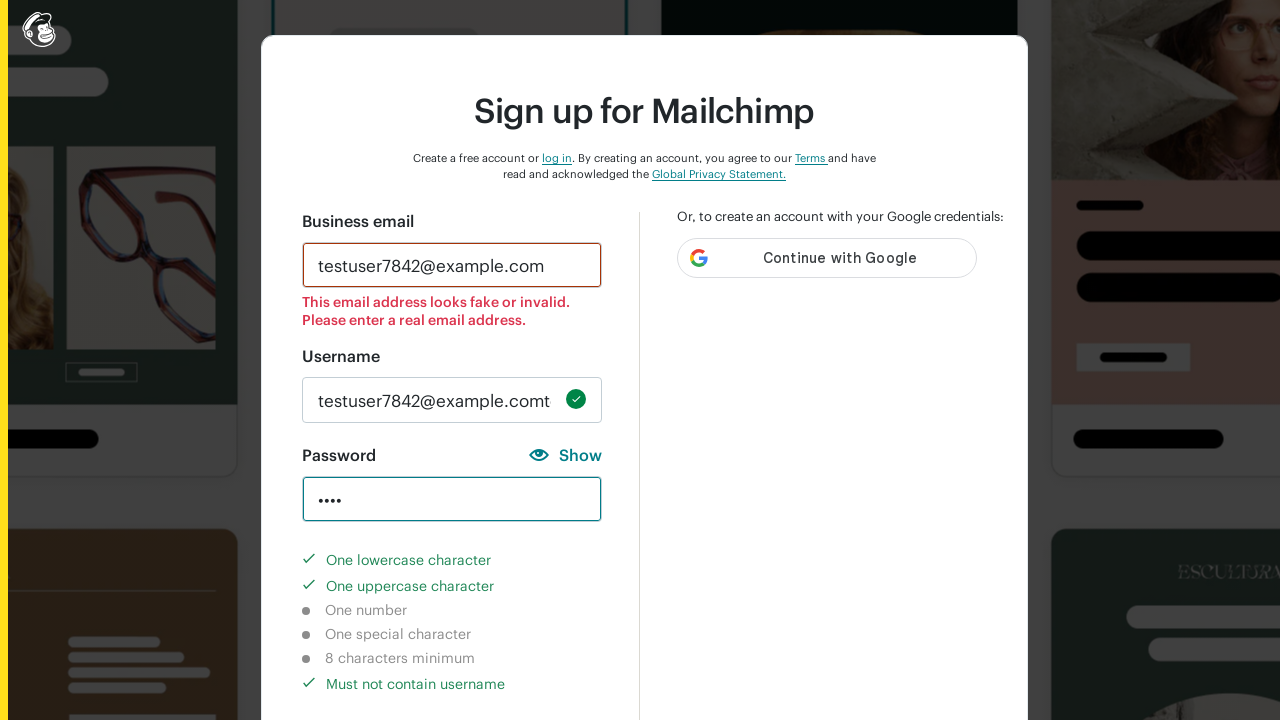

Waited 1 second for validation UI to update
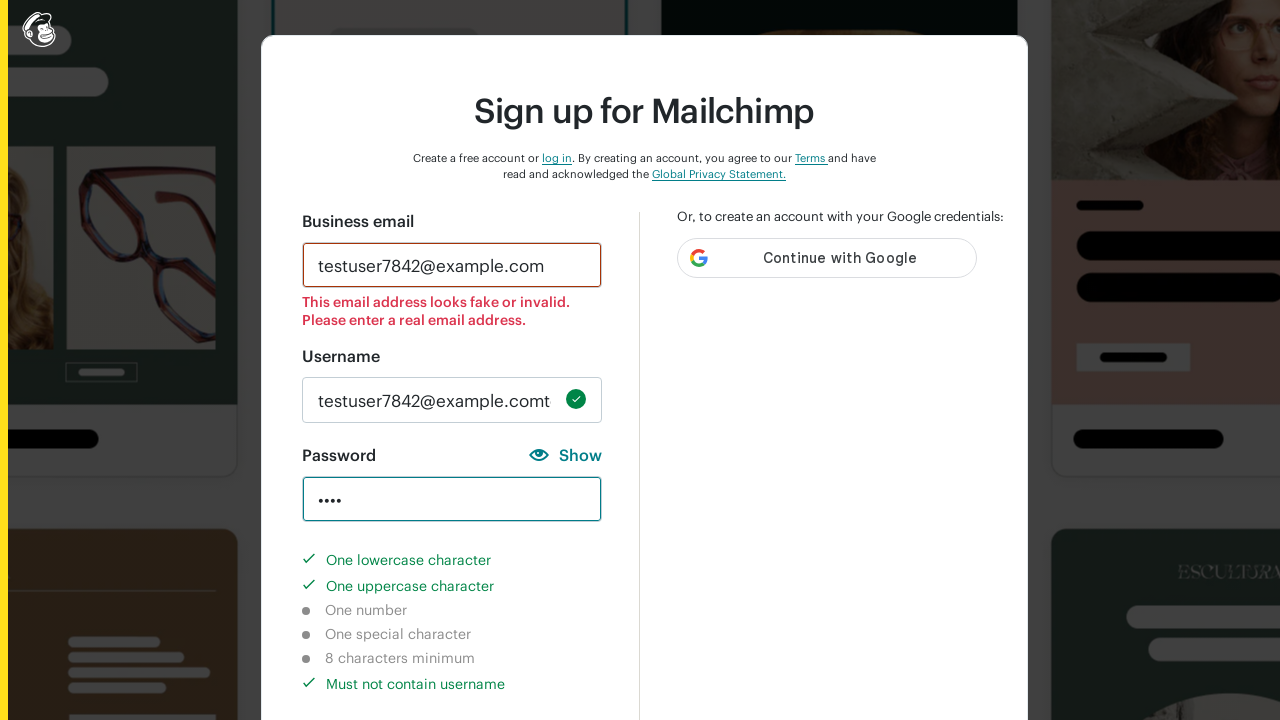

Verified uppercase character validation indicator is visible and completed
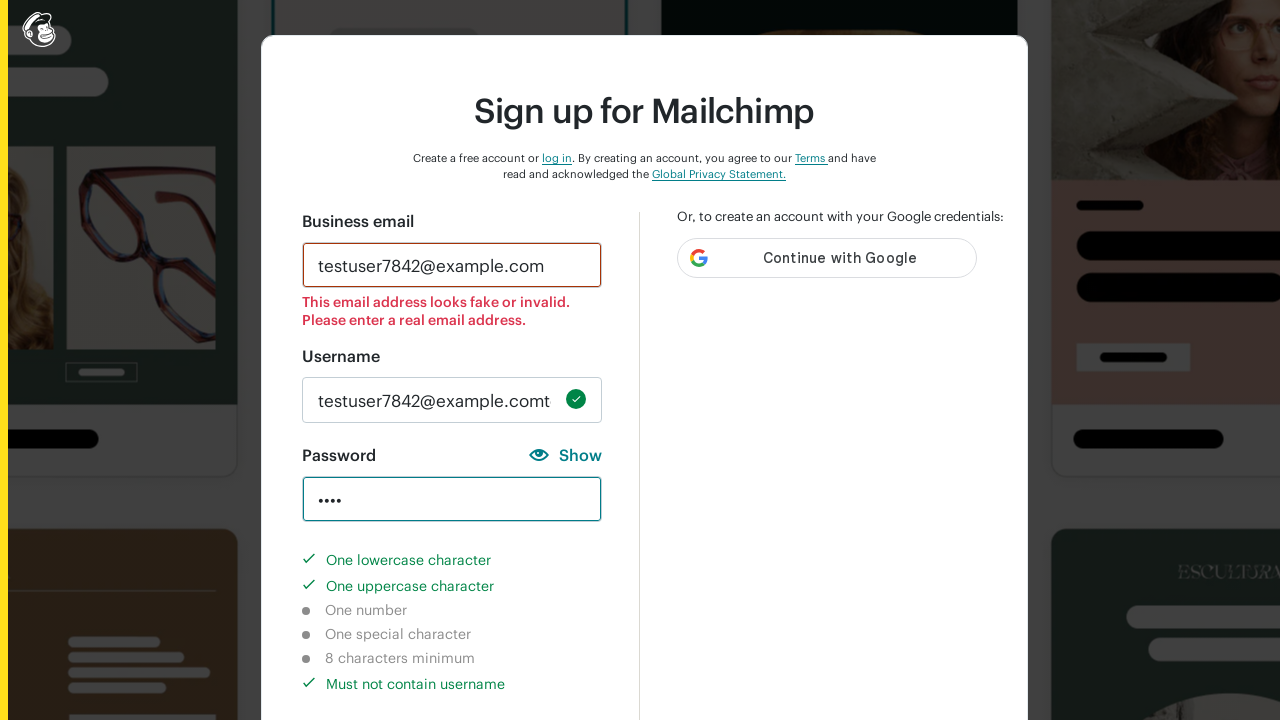

Cleared password field on #new_password
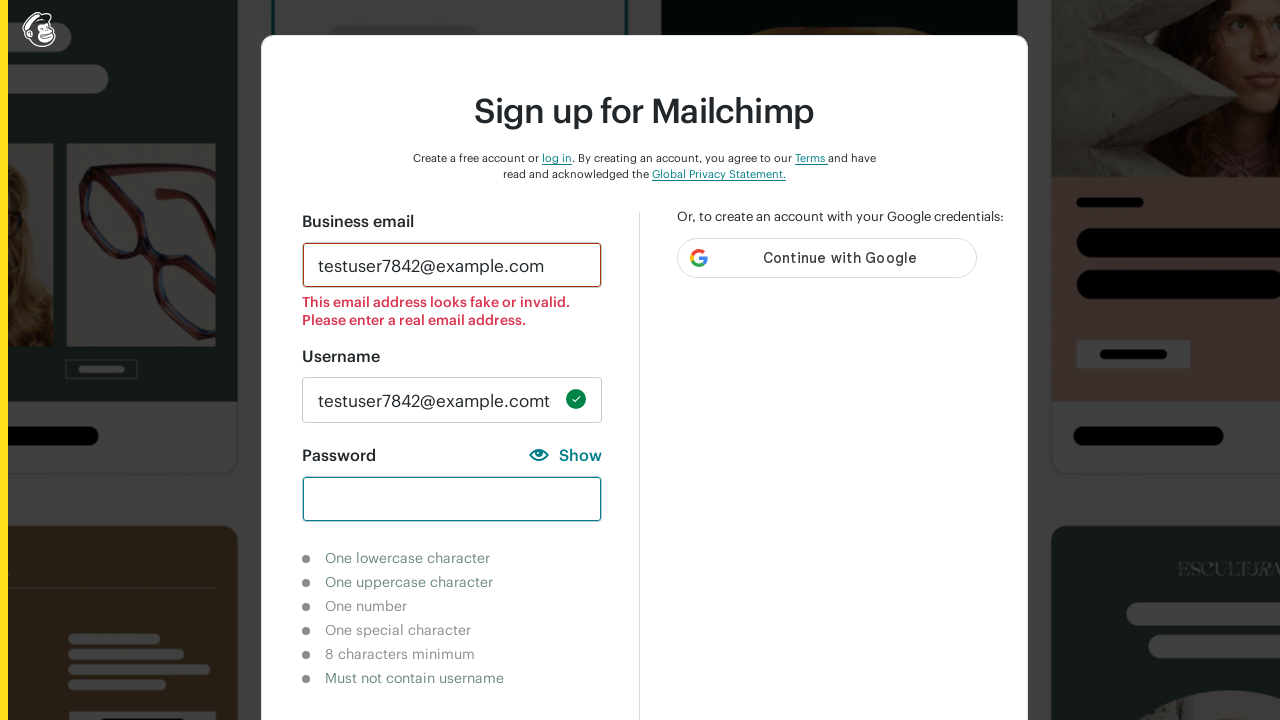

Entered password '1234' to test number character validation on #new_password
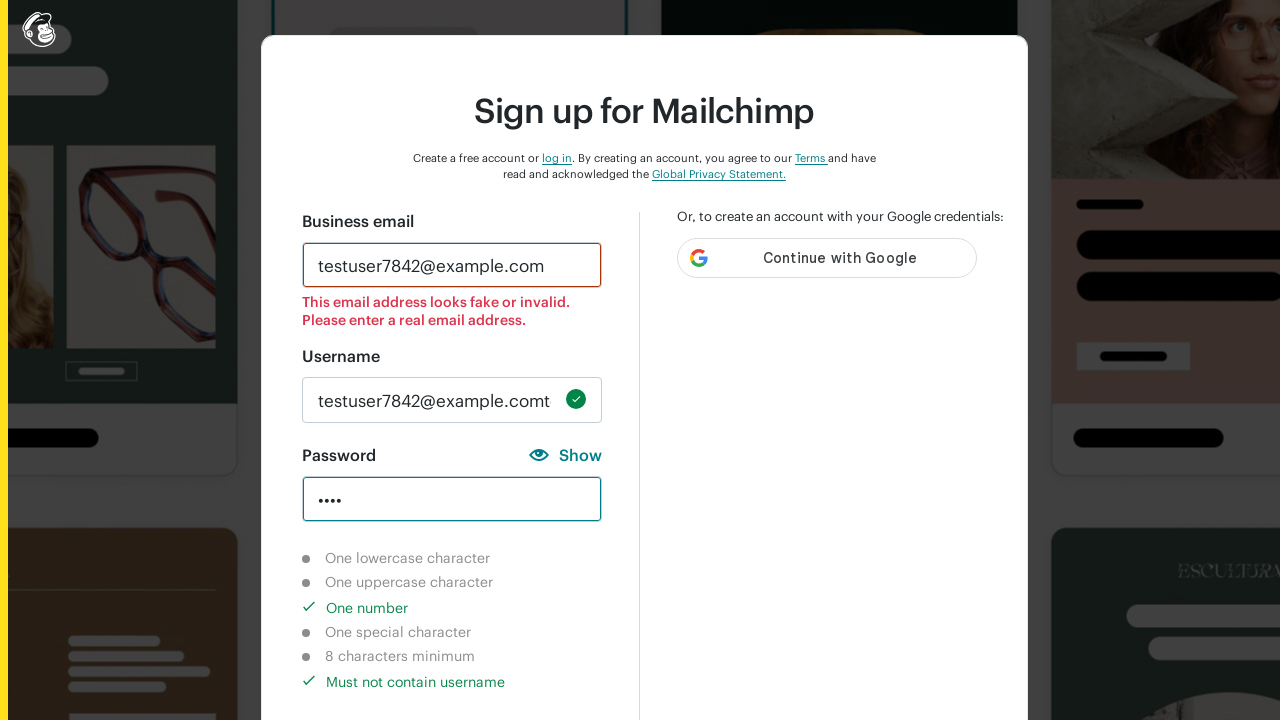

Waited 1 second for validation UI to update
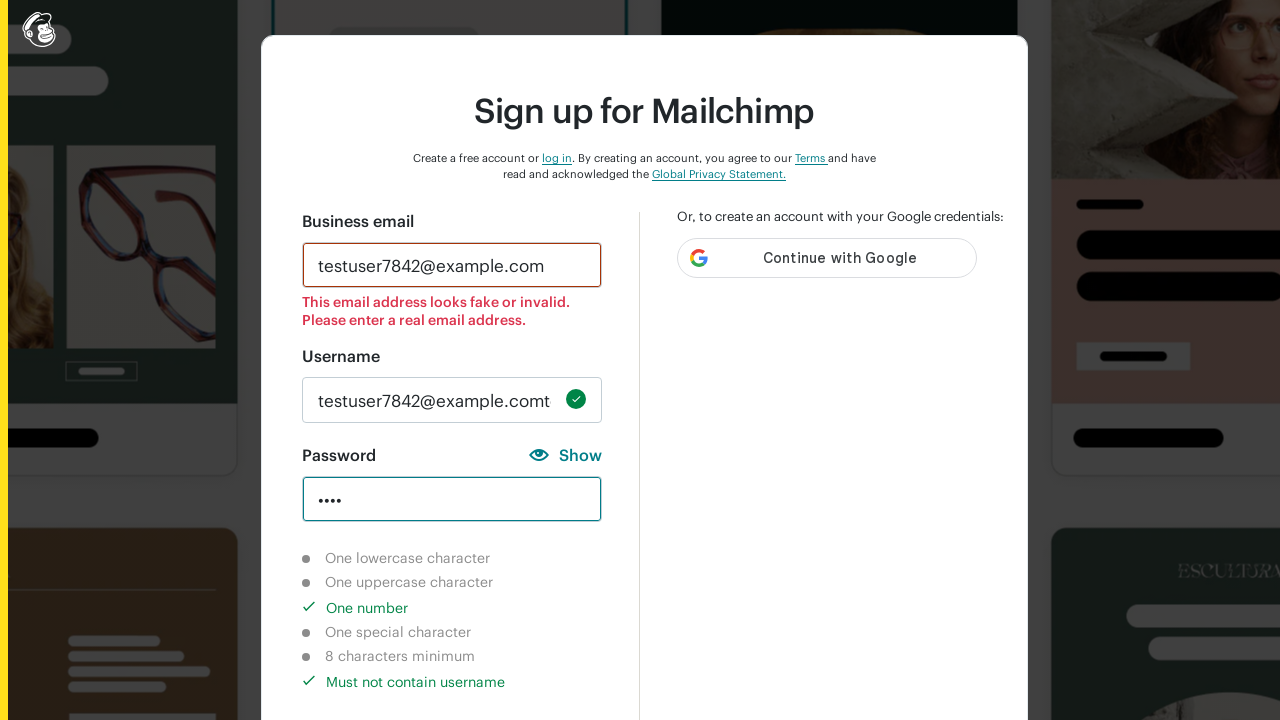

Verified number character validation indicator is visible and completed
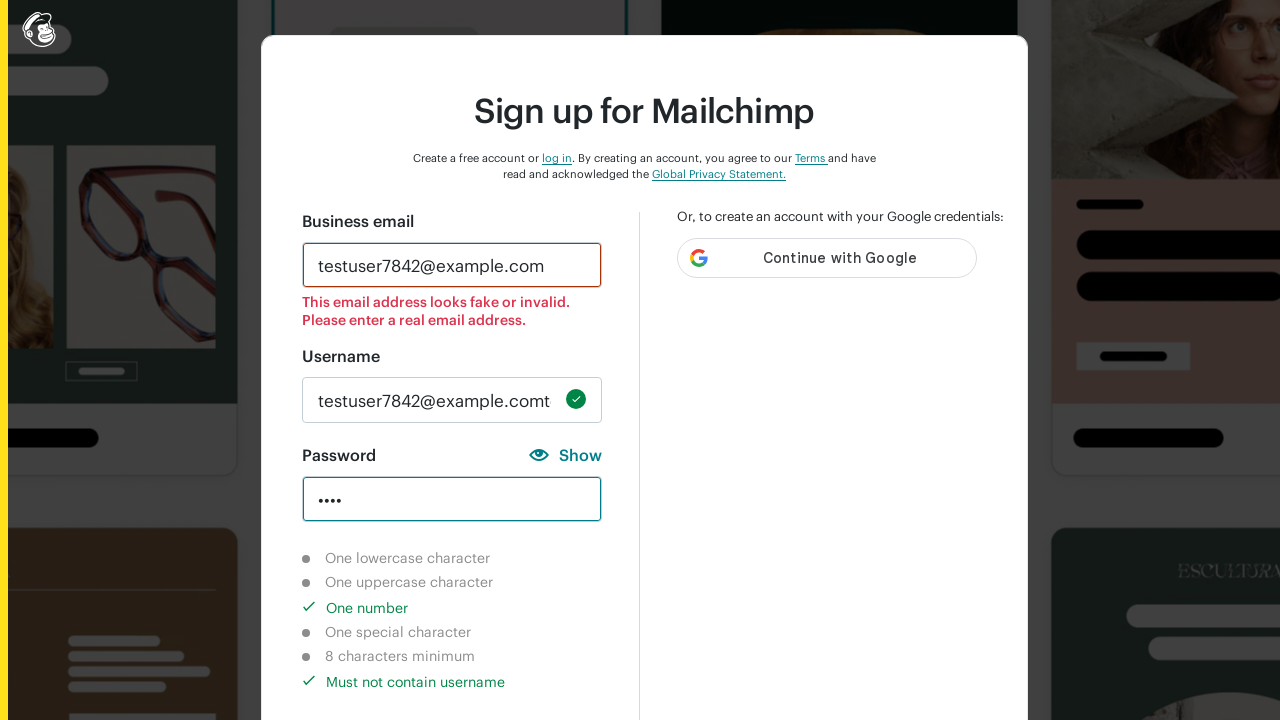

Cleared password field on #new_password
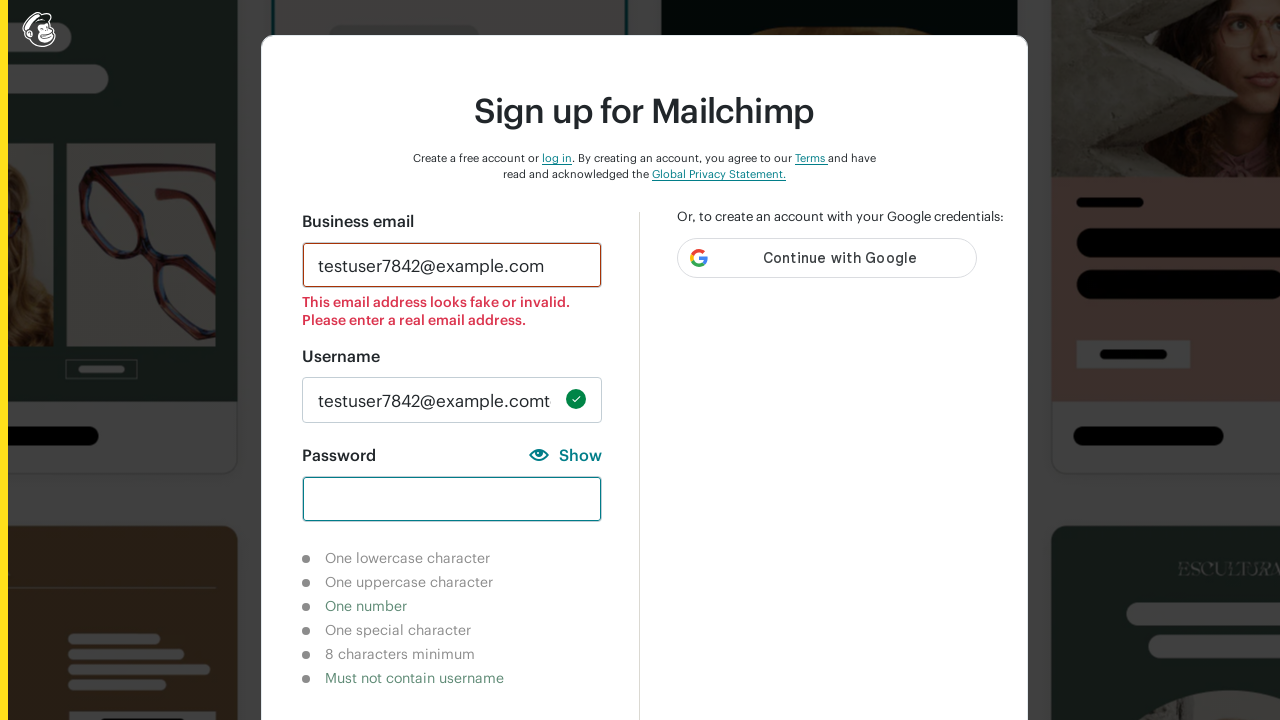

Entered password '$$$@@@@' to test special character validation on #new_password
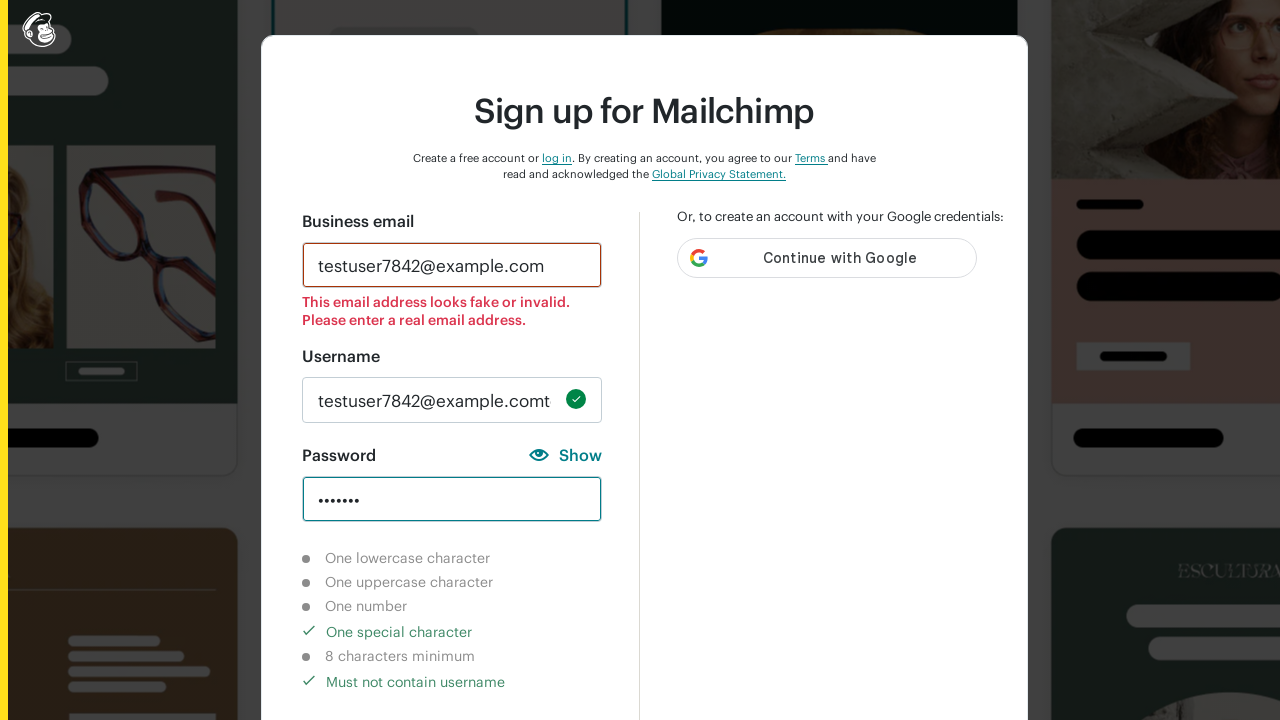

Waited 1 second for validation UI to update
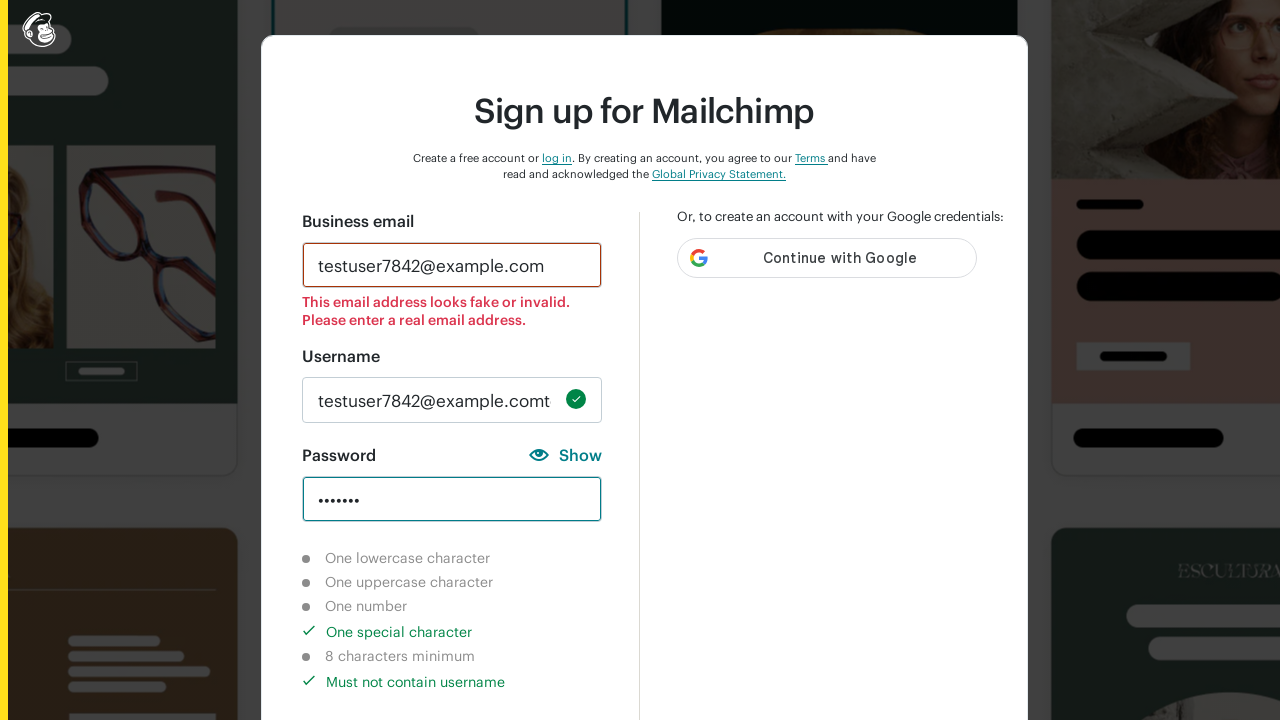

Verified special character validation indicator is visible and completed
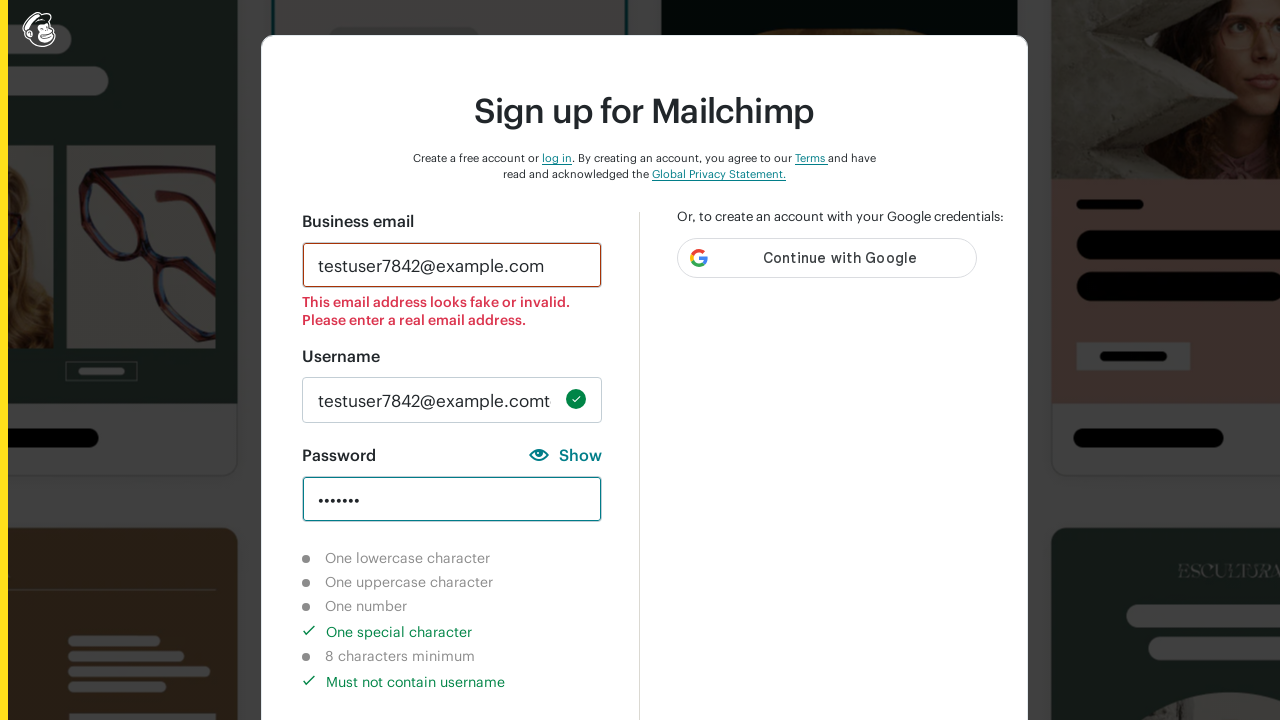

Cleared password field on #new_password
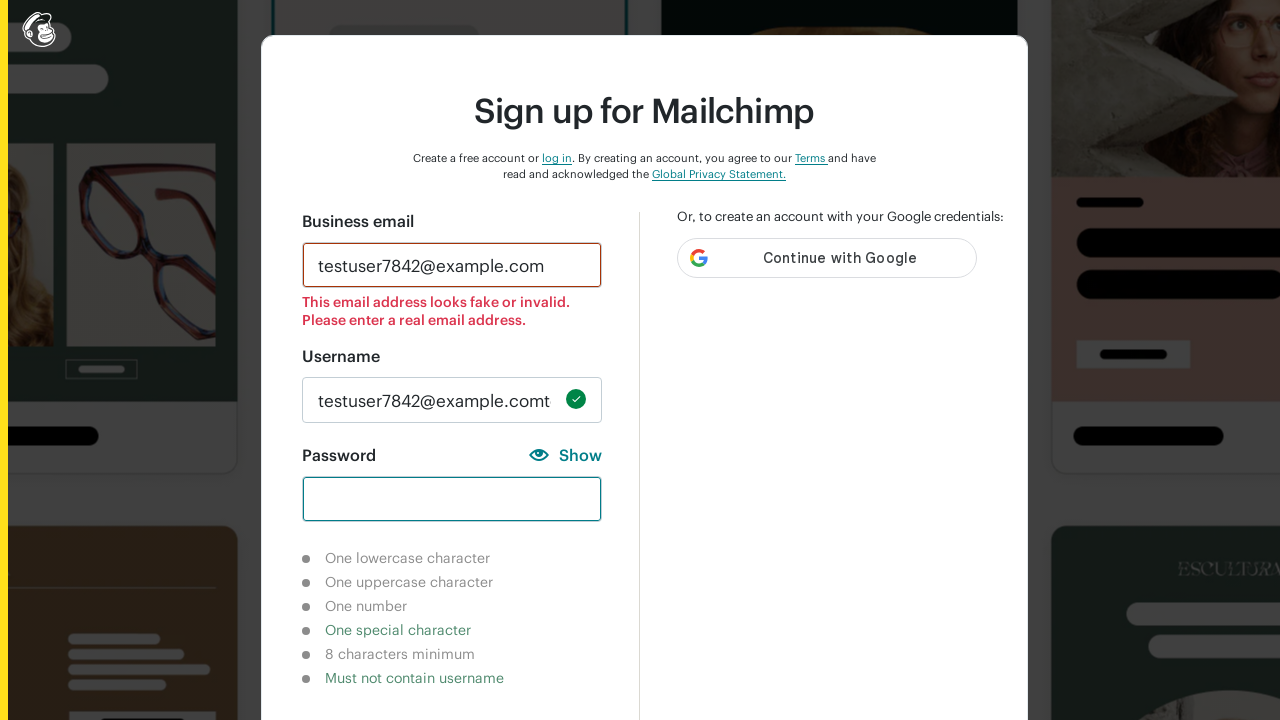

Entered password '123456789' to test minimum length validation (8 characters) on #new_password
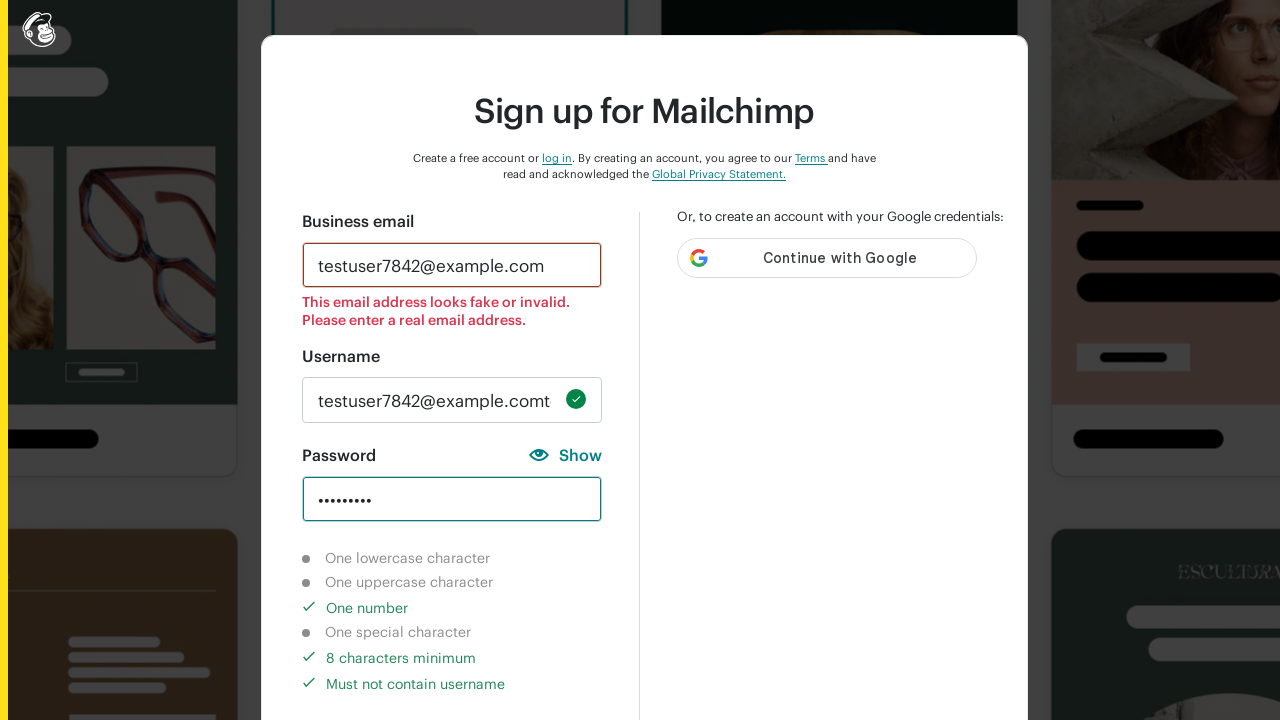

Waited 1 second for validation UI to update
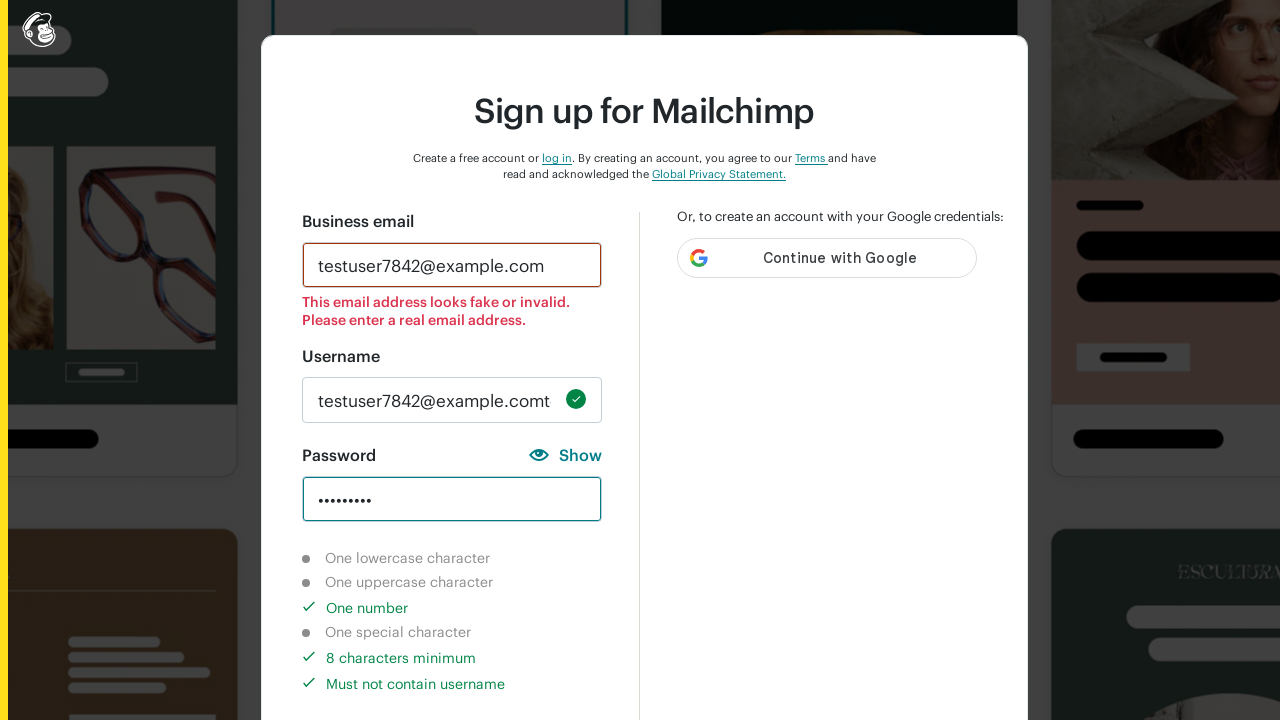

Verified minimum length (8 characters) validation indicator is visible and completed
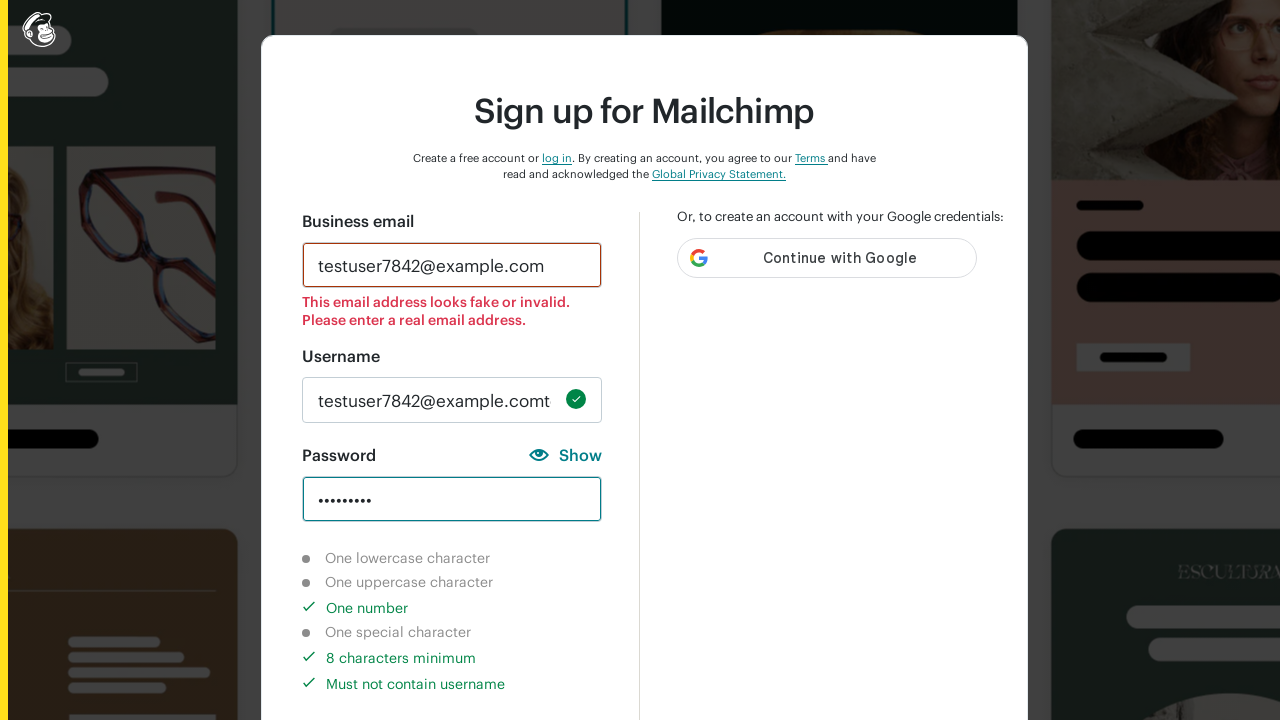

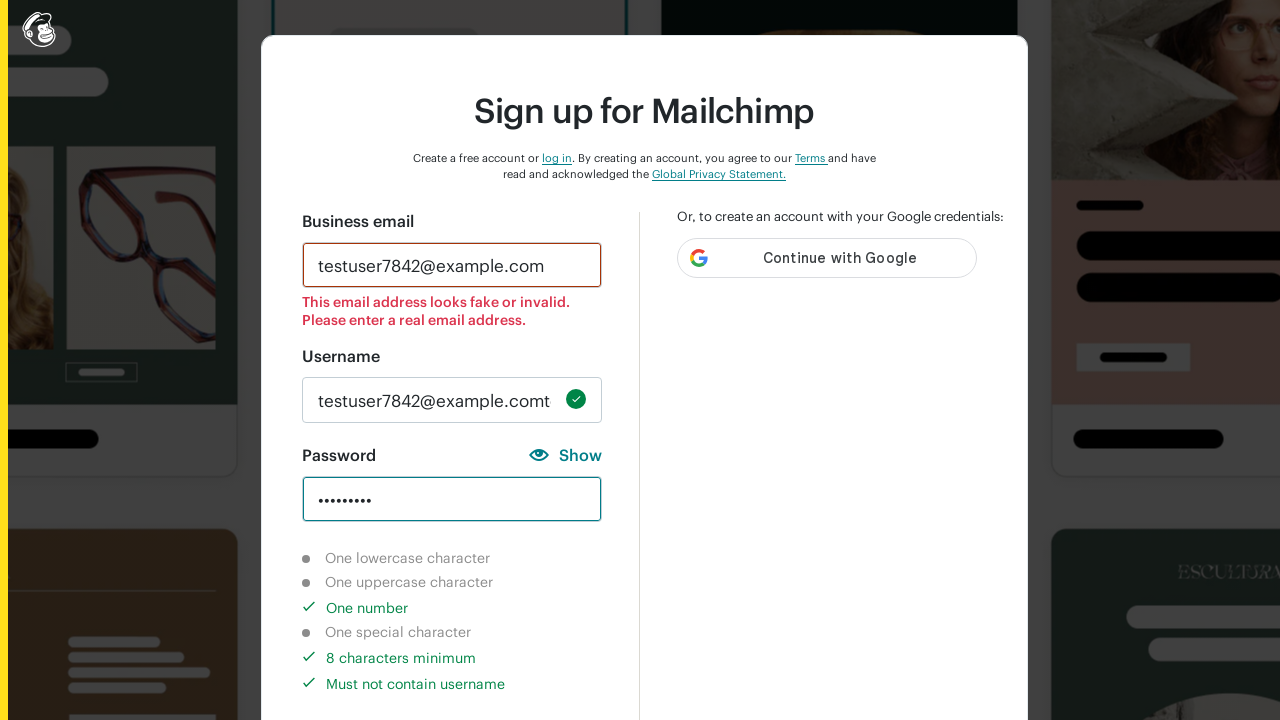